Scrolls to a table on the page and interacts with table elements to verify table structure and content

Starting URL: https://rahulshettyacademy.com/AutomationPractice/

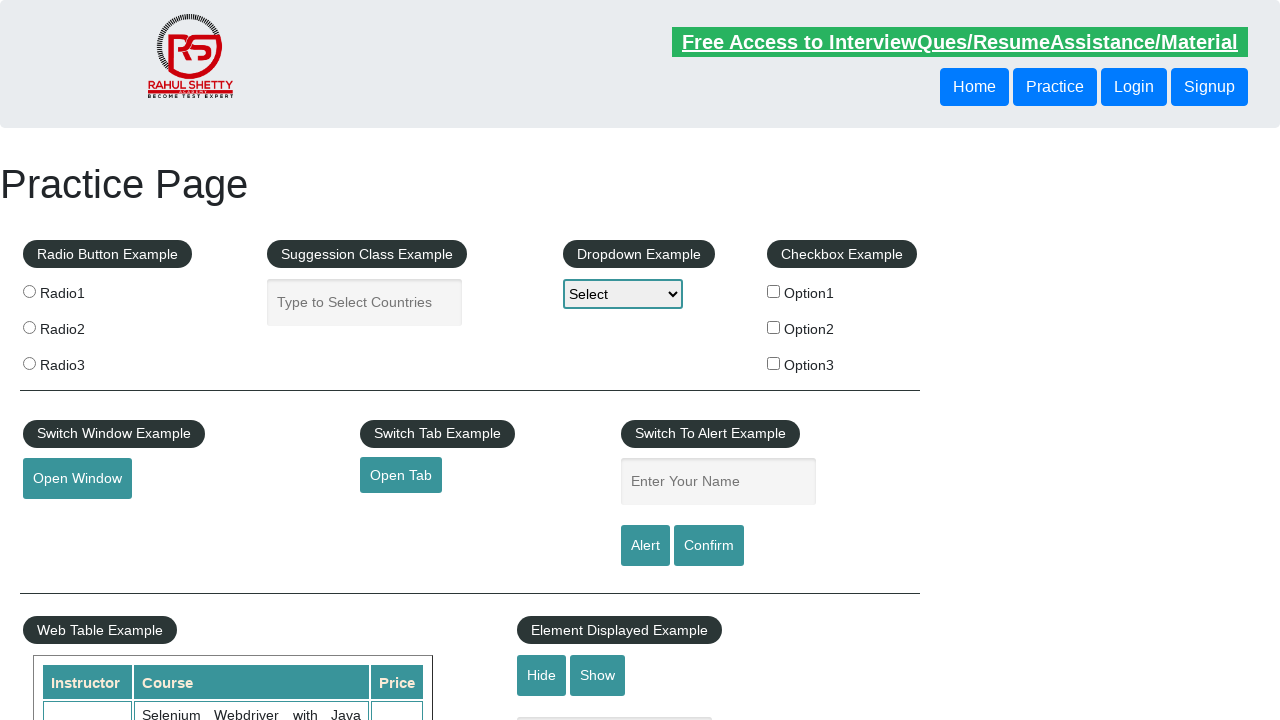

Scrolled down 600 pixels to make table visible
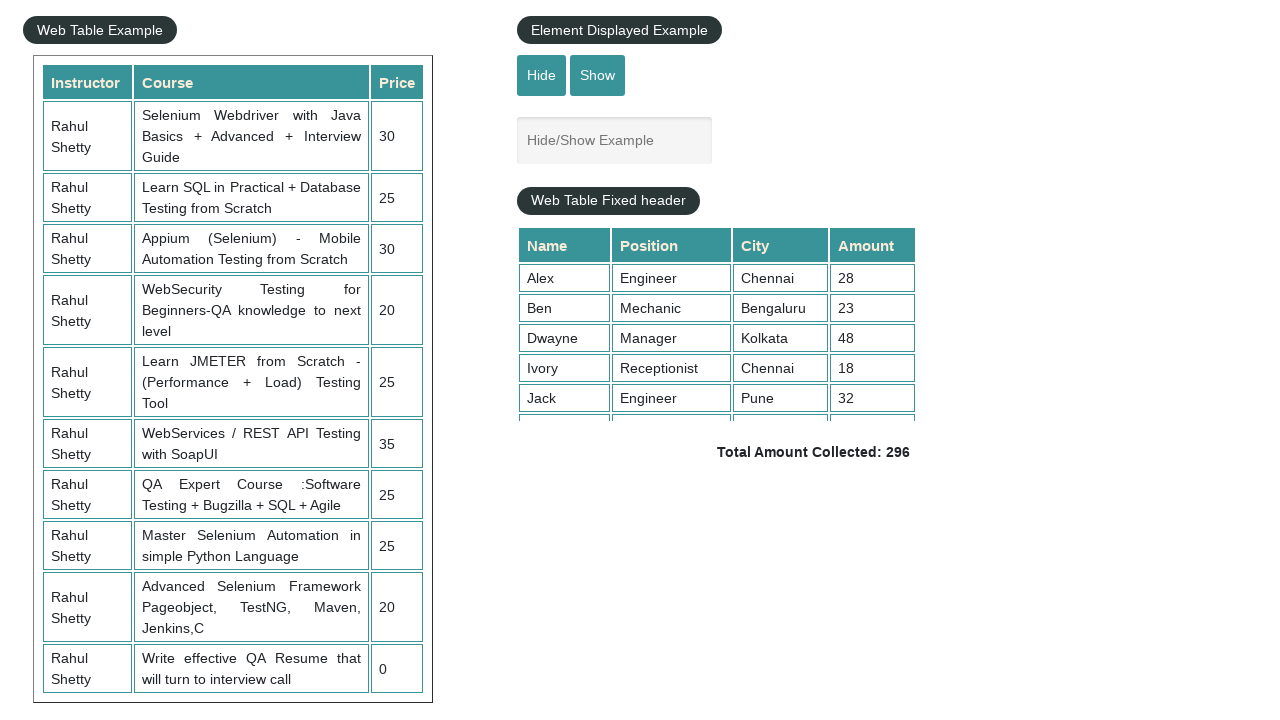

Table with id 'product' is now visible and loaded
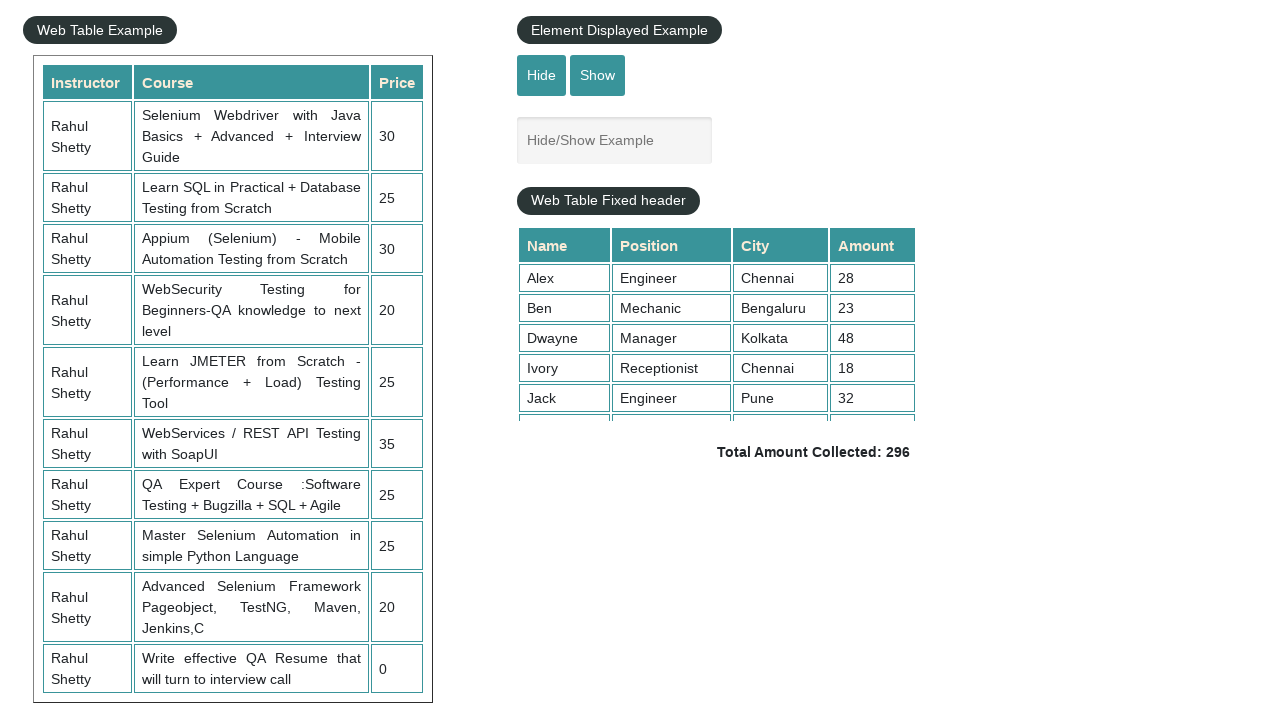

Located the product table element
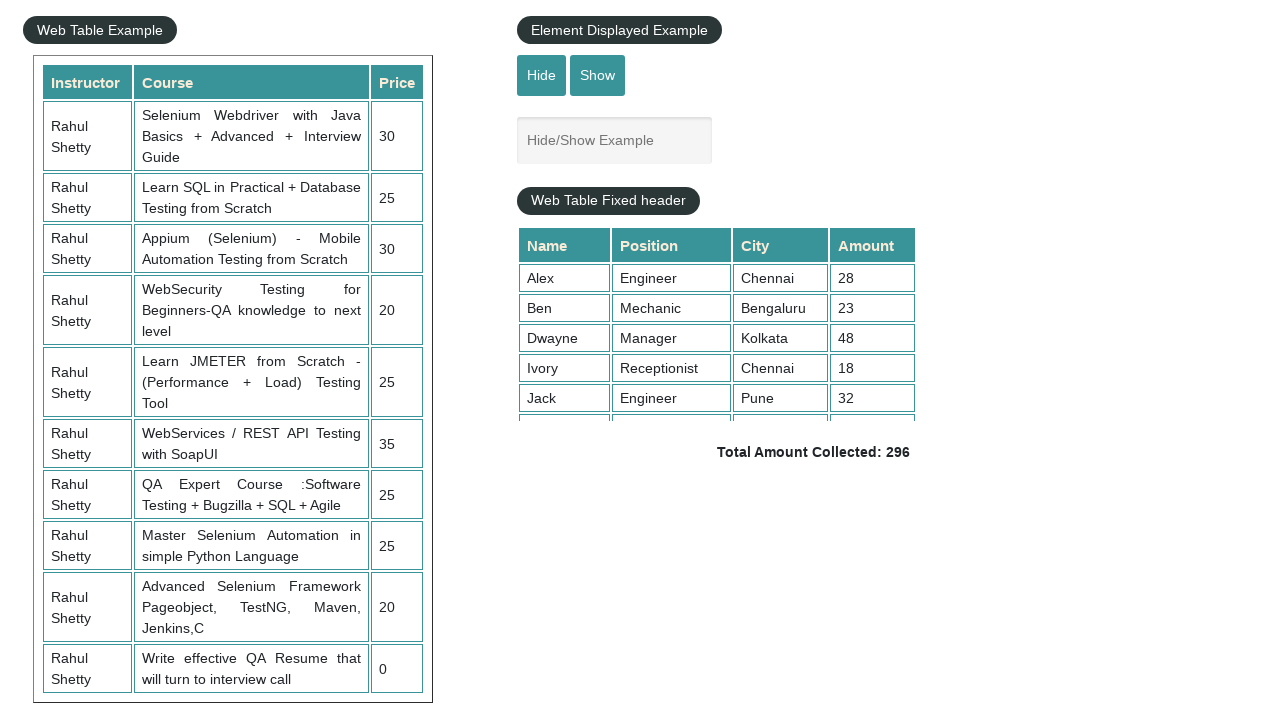

Verified table has 21 rows
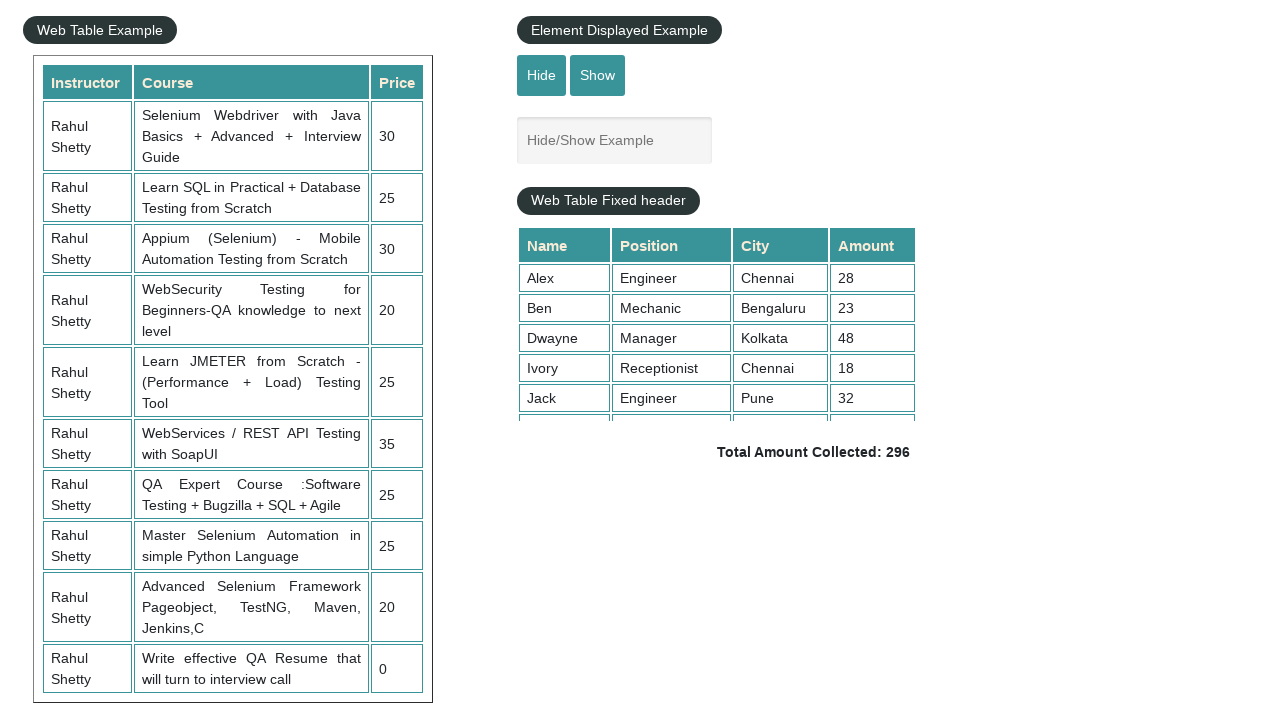

Verified header row has 3 columns
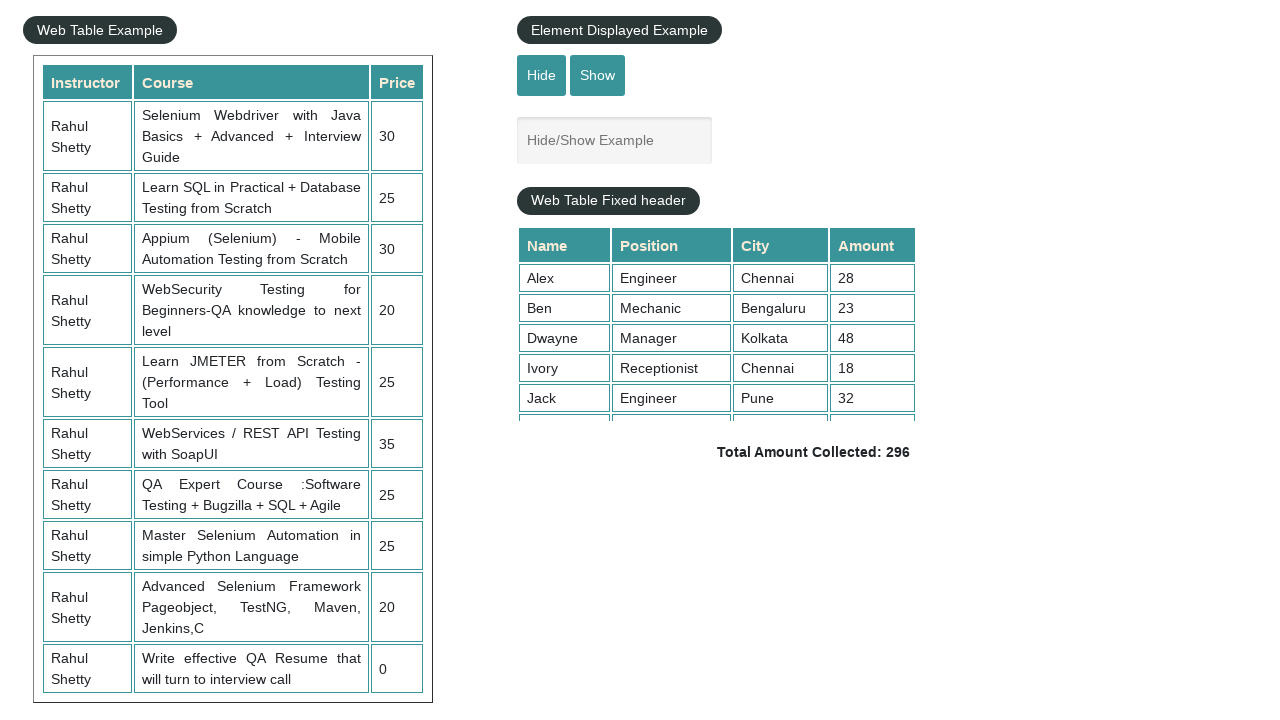

Located cells in the second data row of the table
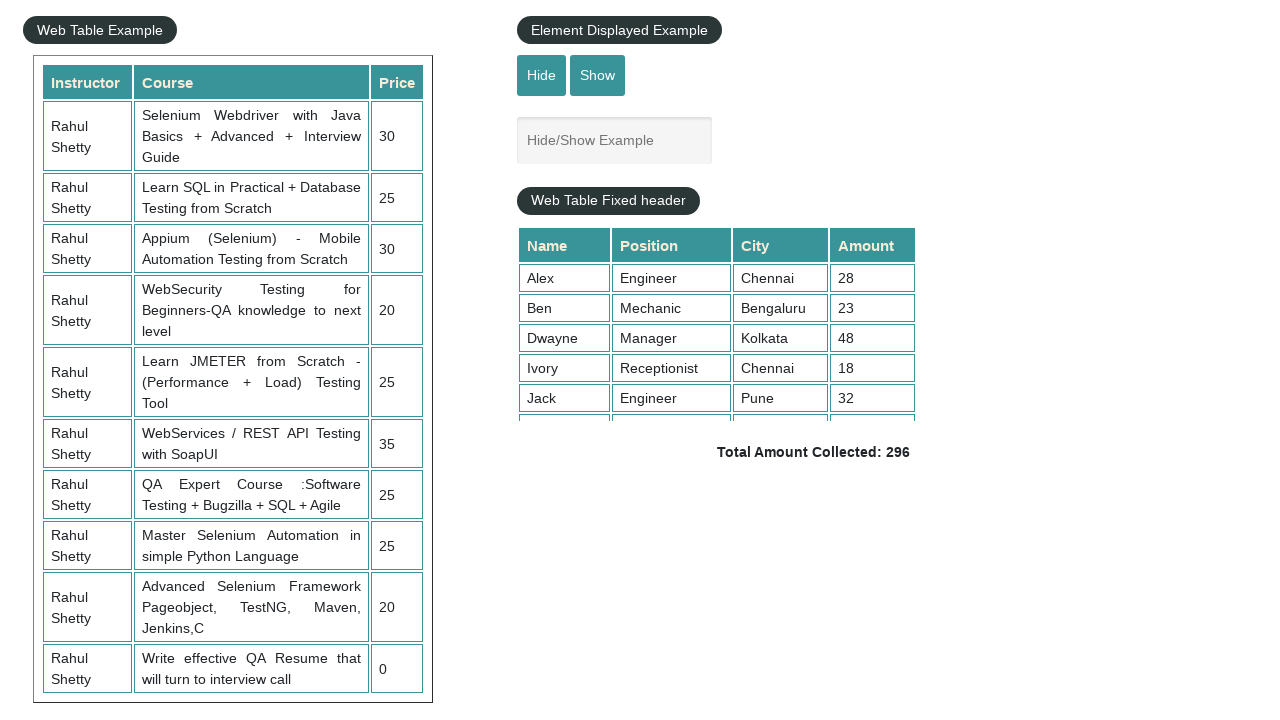

Extracted text from first cell of second row: 'Rahul Shetty'
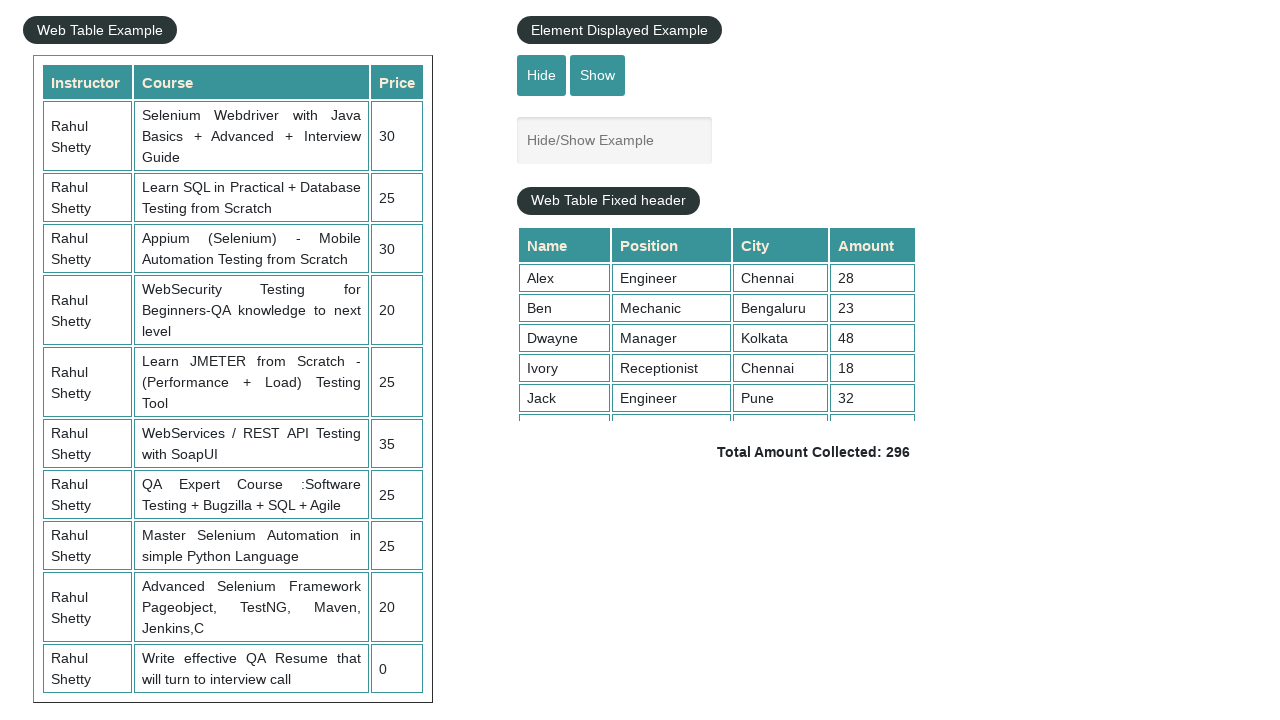

Extracted text from second cell of second row: 'Learn SQL in Practical + Database Testing from Scratch'
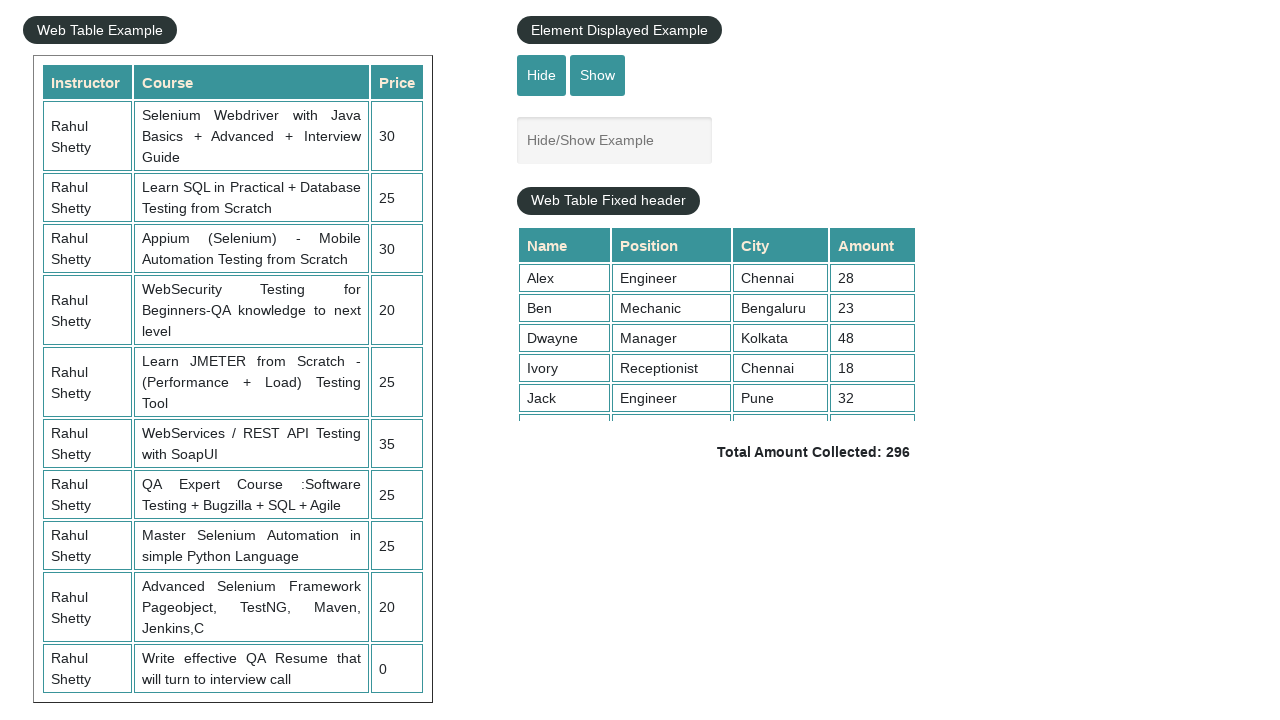

Extracted text from third cell of second row: '25'
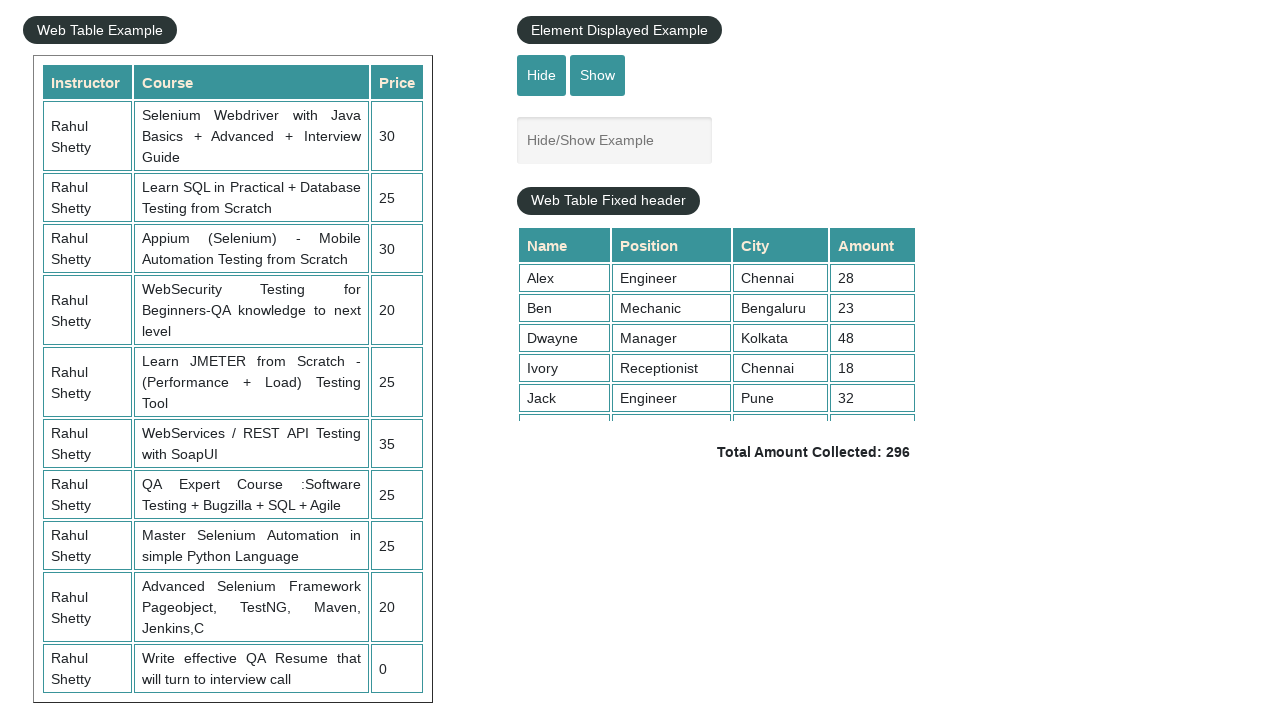

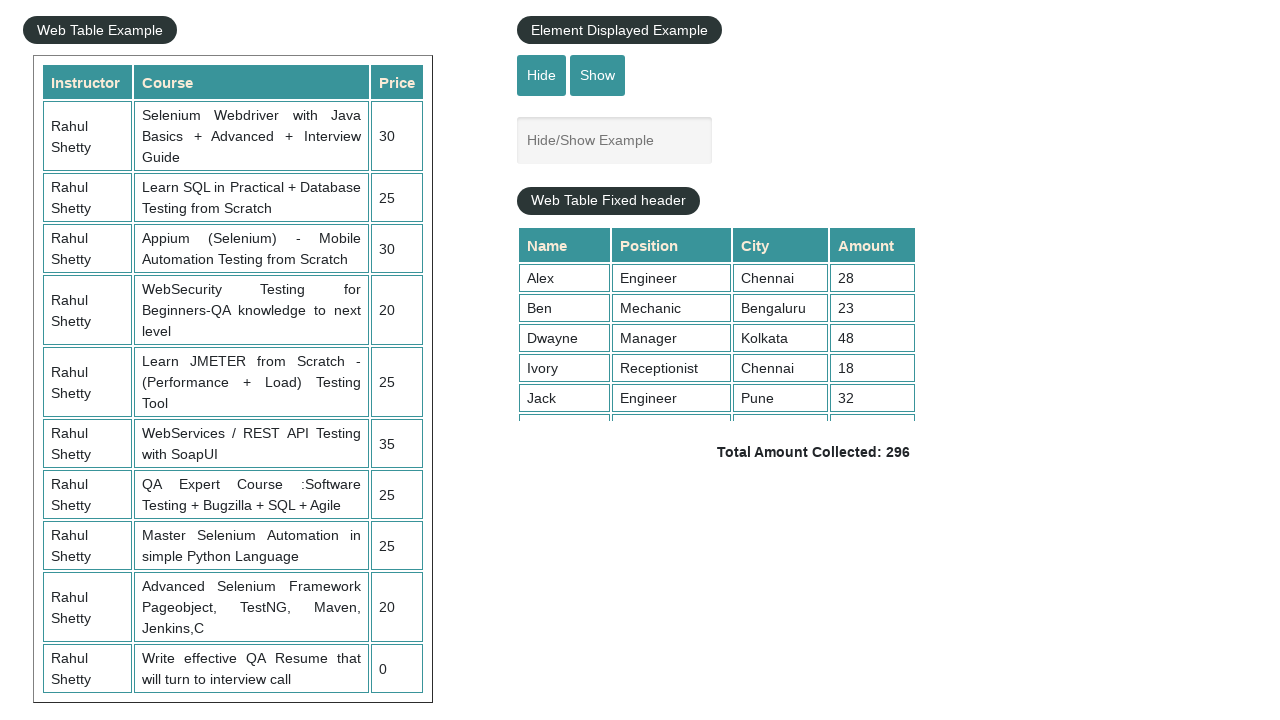